Tests iframe navigation by switching between nested iframes and the default content on W3Schools HTML editor

Starting URL: https://www.w3schools.com/html/tryit.asp?filename=tryhtml_iframe_height_width

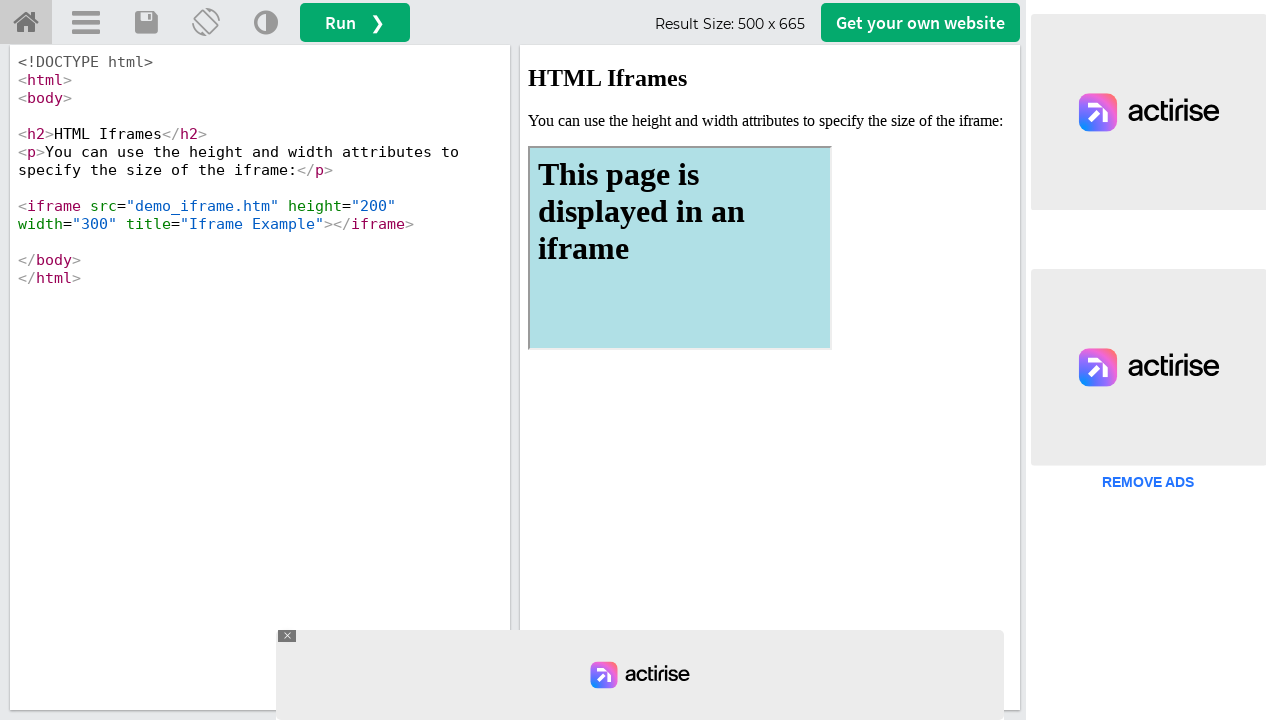

Located main iframe with ID 'iframeResult'
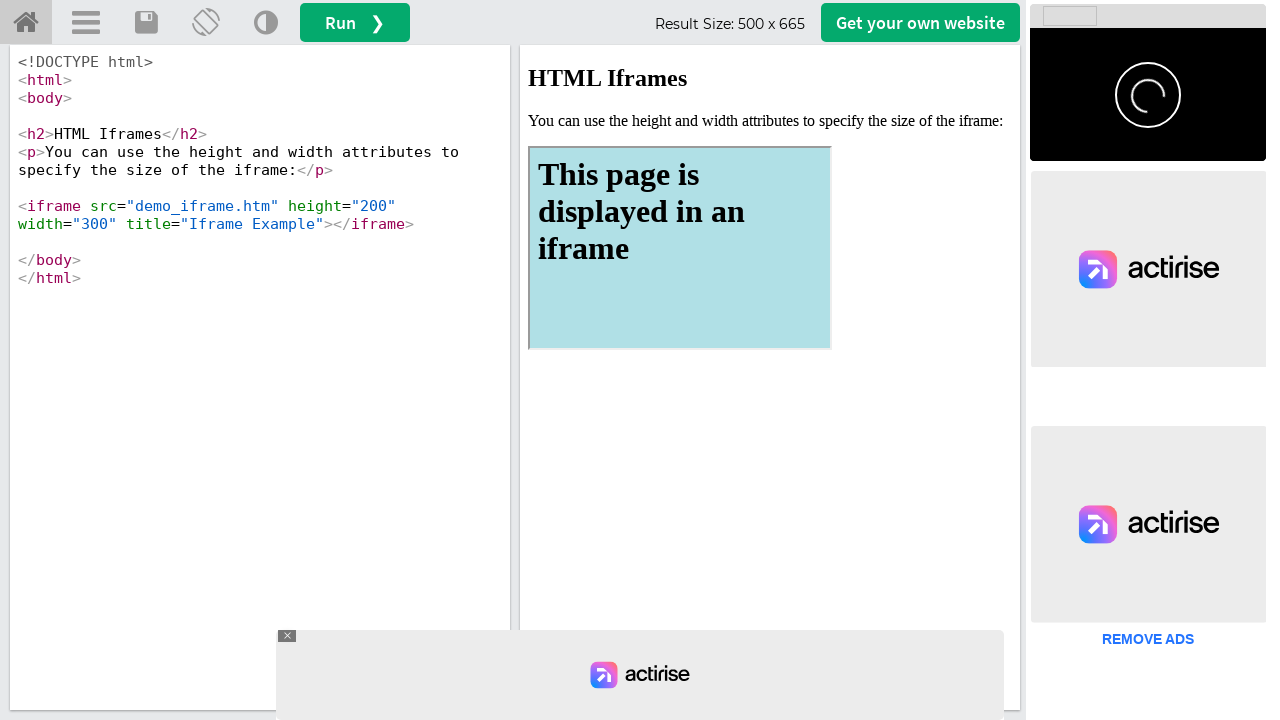

Retrieved text content from h2 element in main iframe
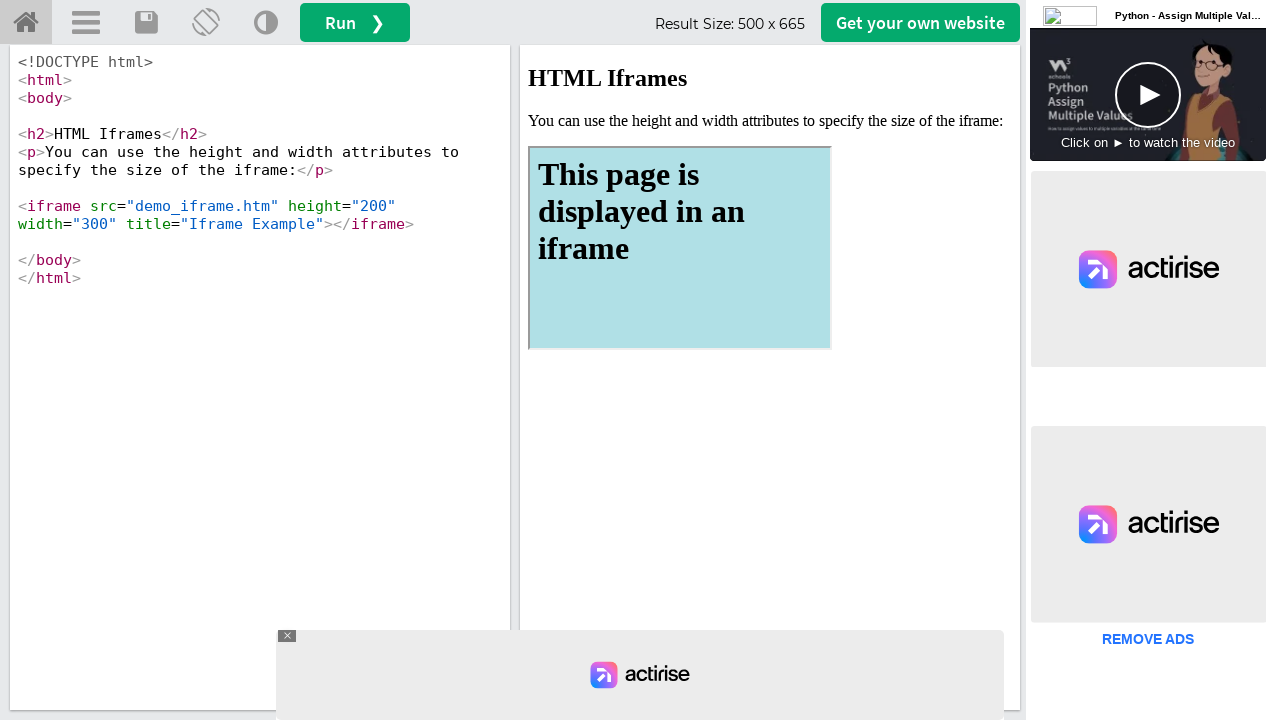

Located nested iframe with src 'demo_iframe.htm' inside main iframe
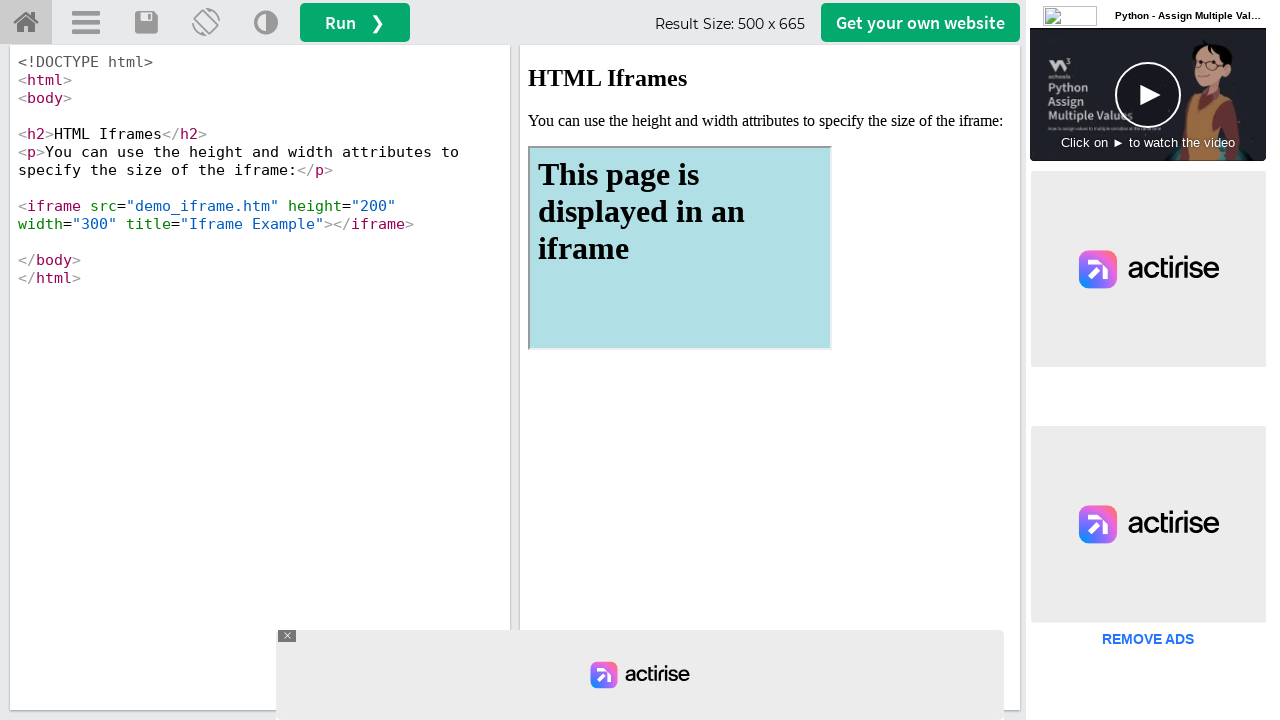

Retrieved text content from h1 element in nested iframe
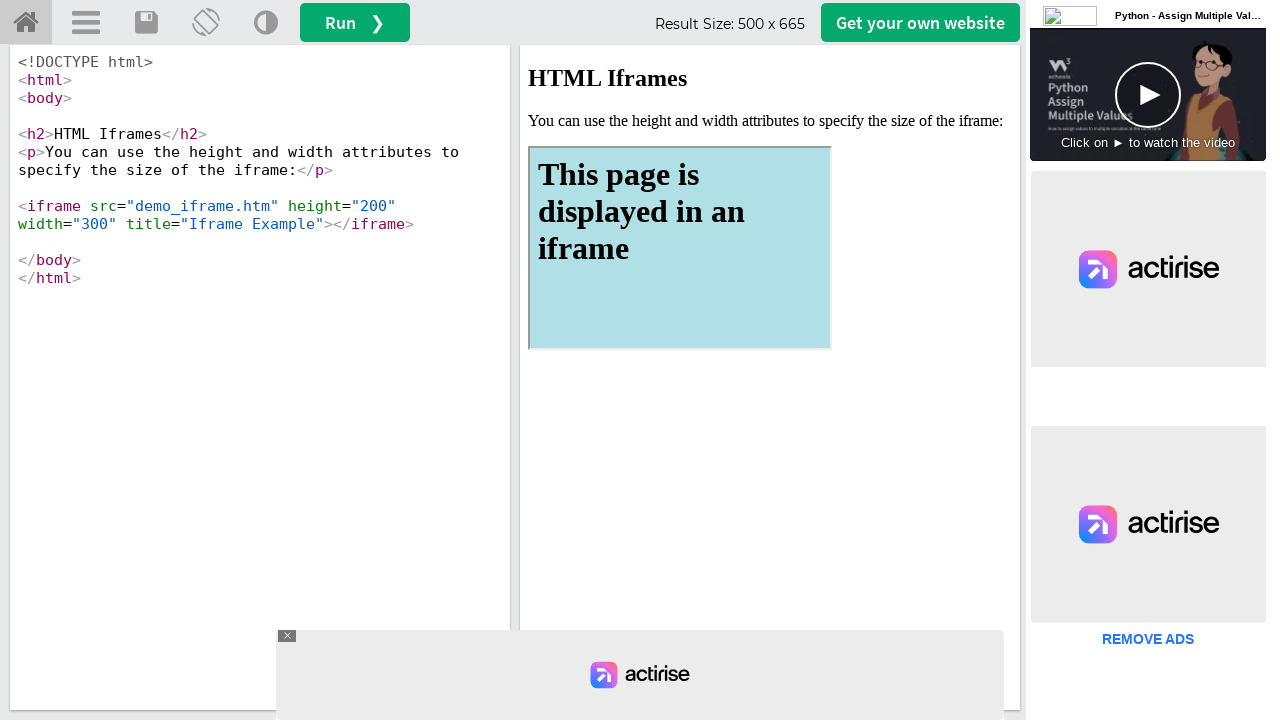

Retrieved text content from XML meta element in parent page
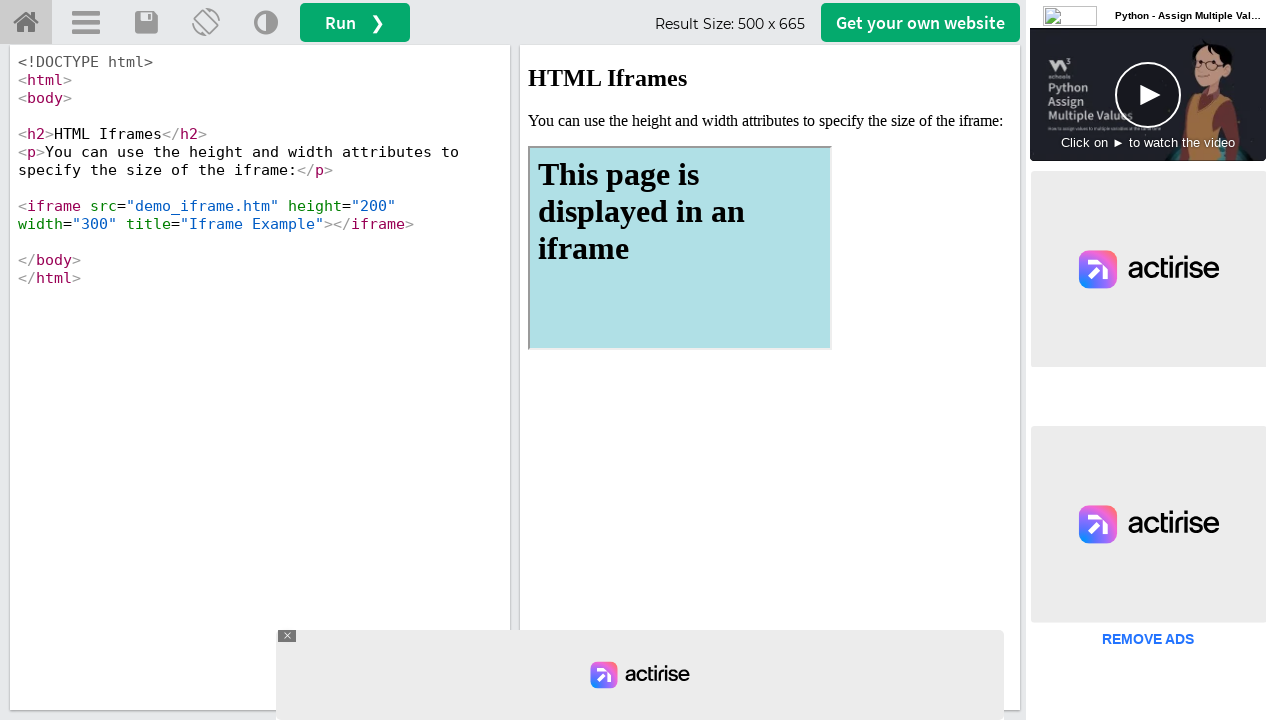

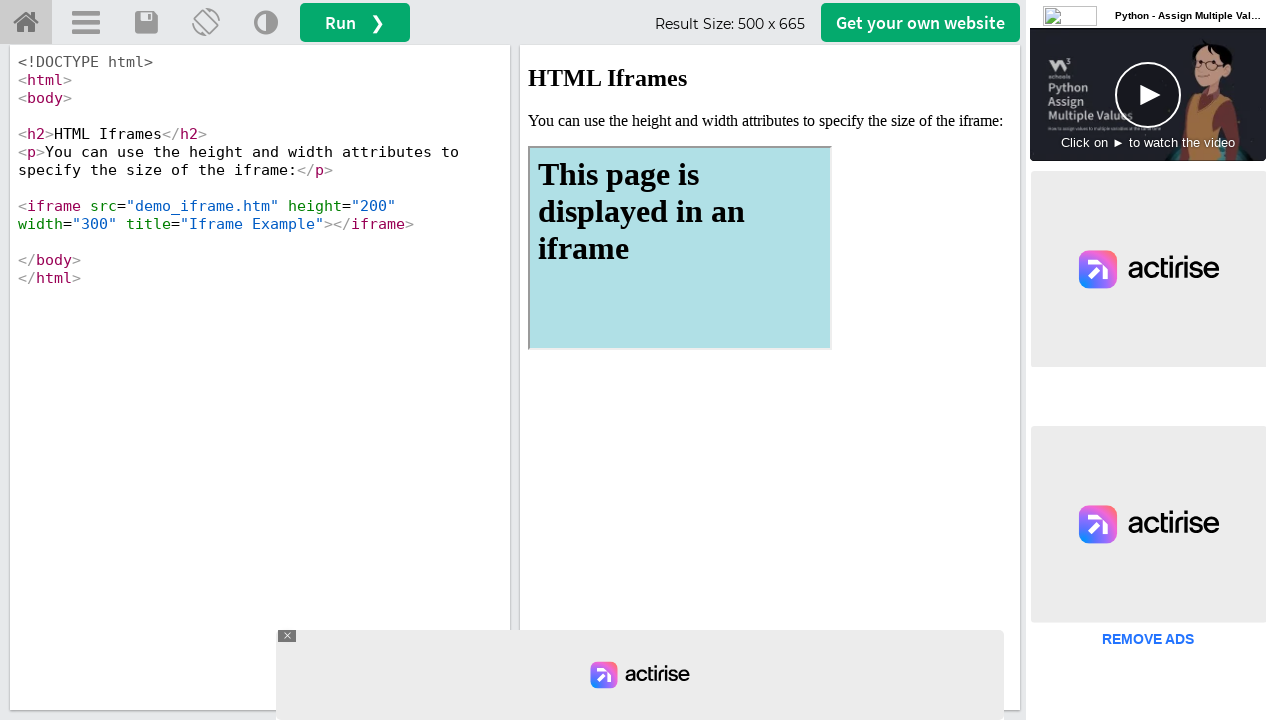